Tests an explicit wait scenario where the script waits for a price to change to $100, then clicks a book button, calculates a mathematical answer based on a displayed value, fills in the answer, and submits it.

Starting URL: http://suninjuly.github.io/explicit_wait2.html

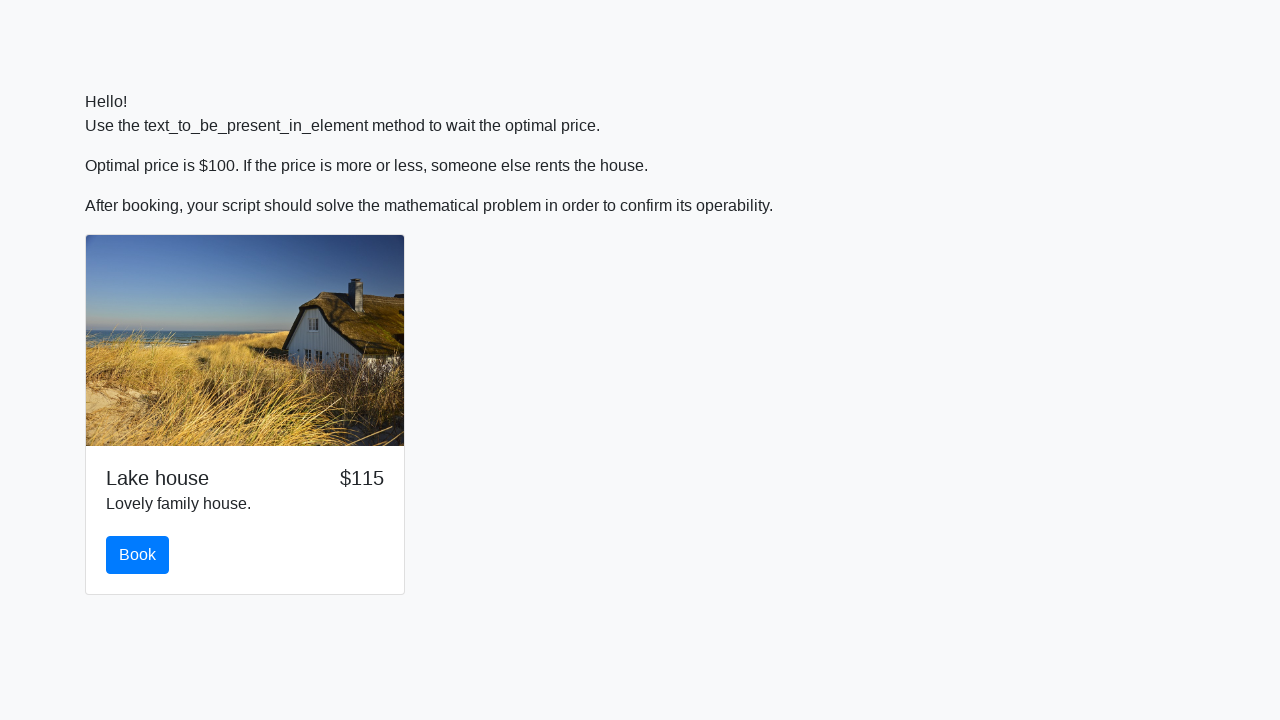

Located the book button element
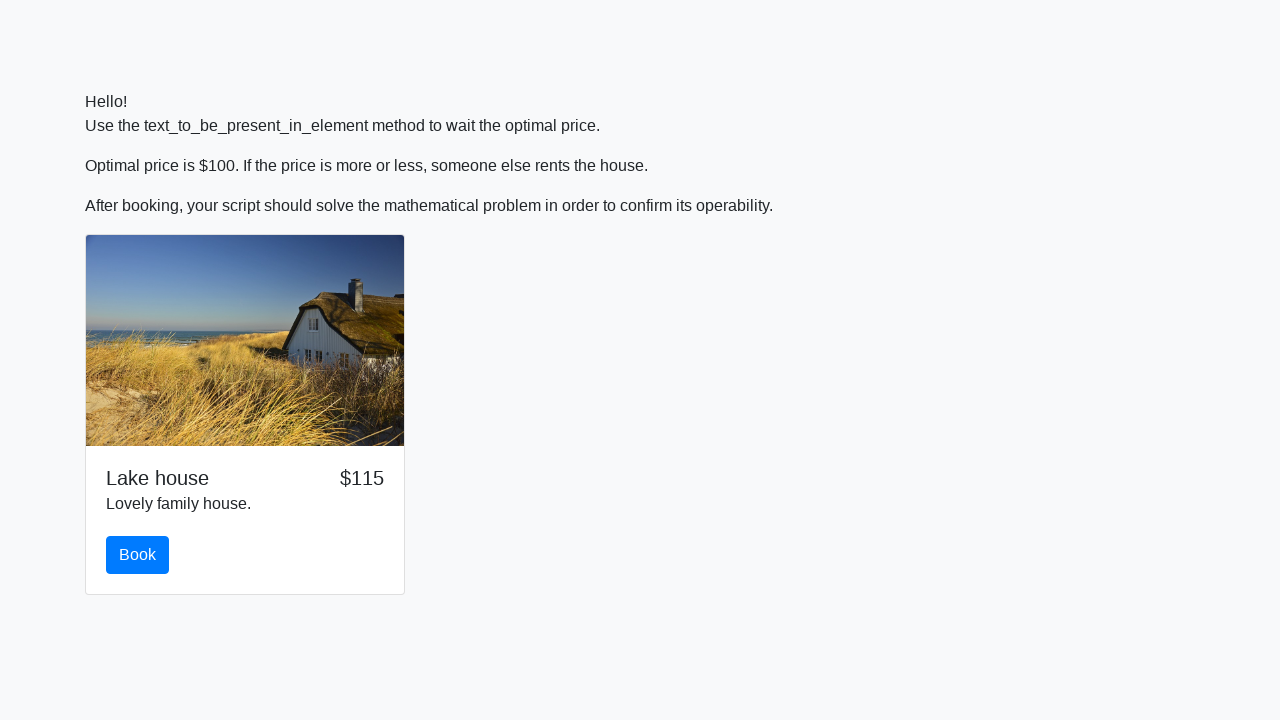

Waited for price to change to $100
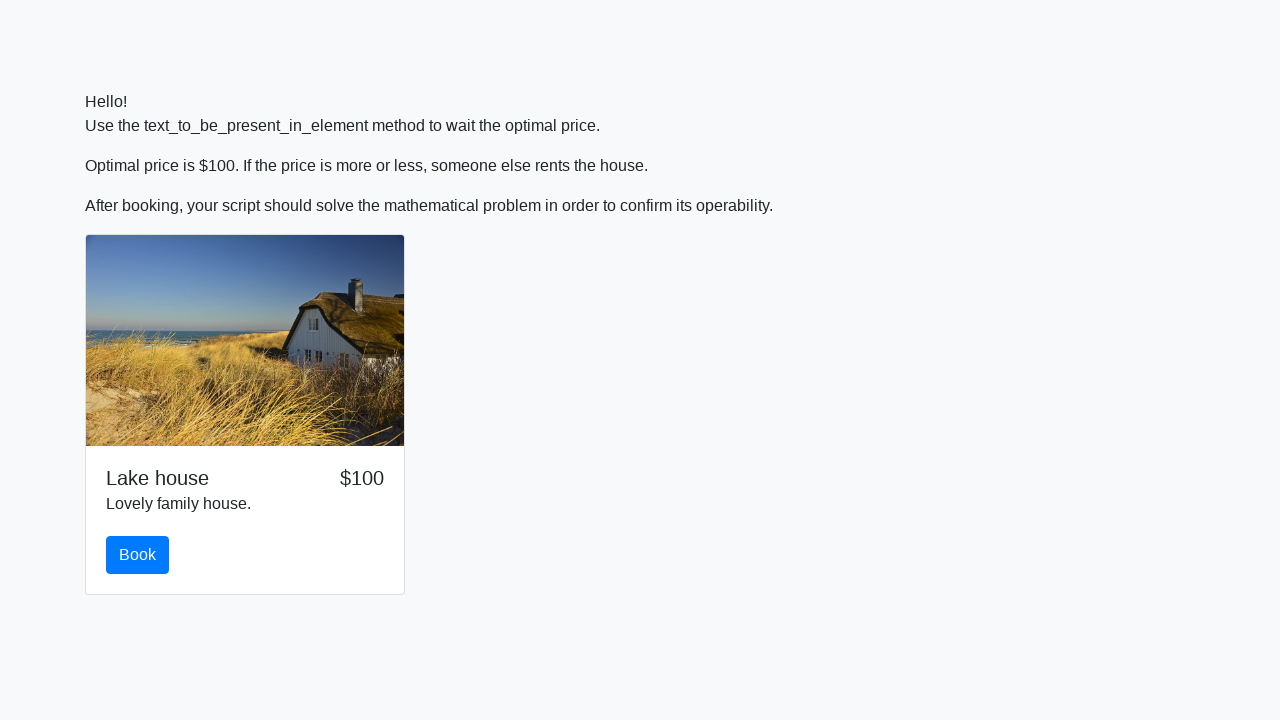

Clicked the book button at (138, 555) on xpath=//*[@id="book"]
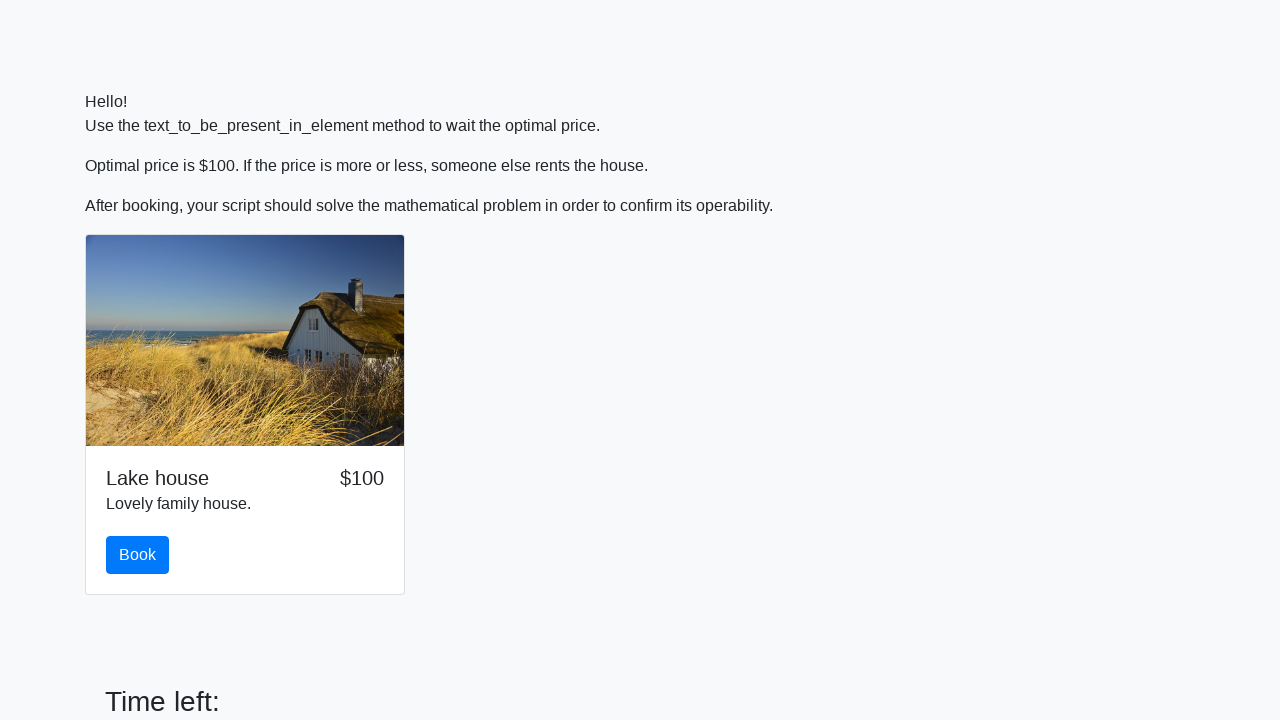

Retrieved input value: 93
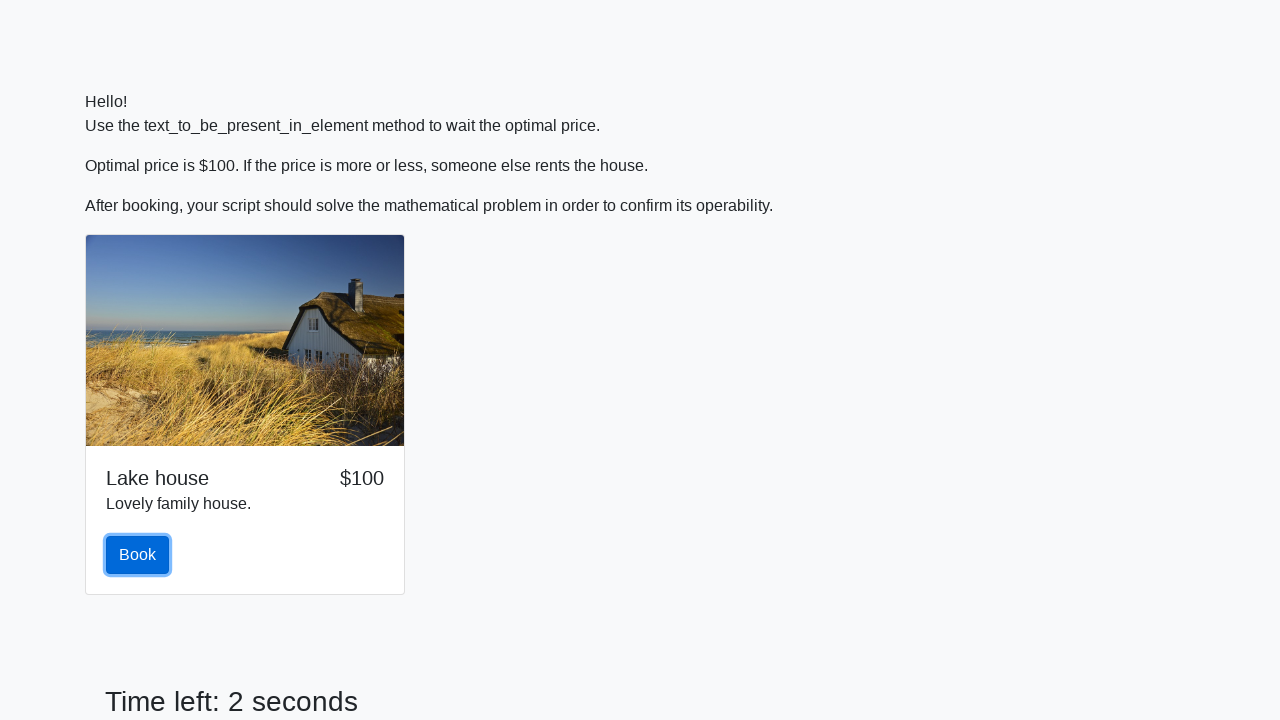

Calculated mathematical answer: 2.4318034461549822
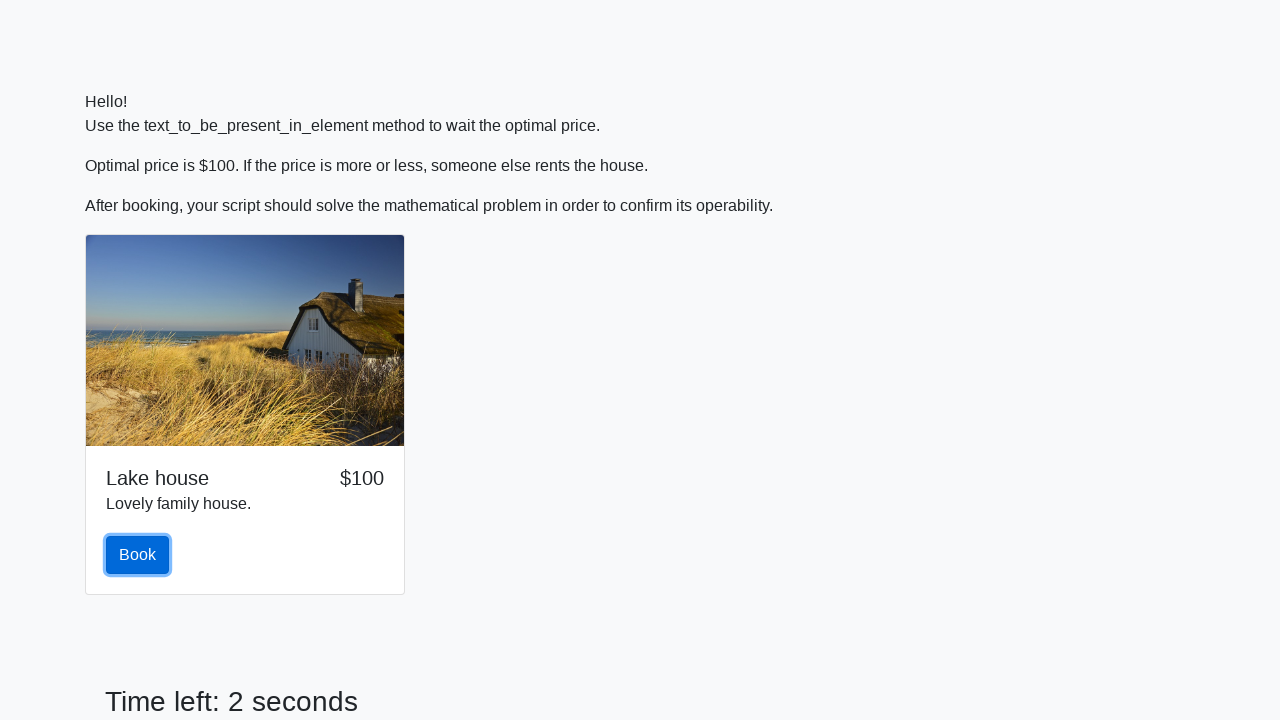

Filled answer field with calculated value: 2.4318034461549822 on //*[@id="answer"]
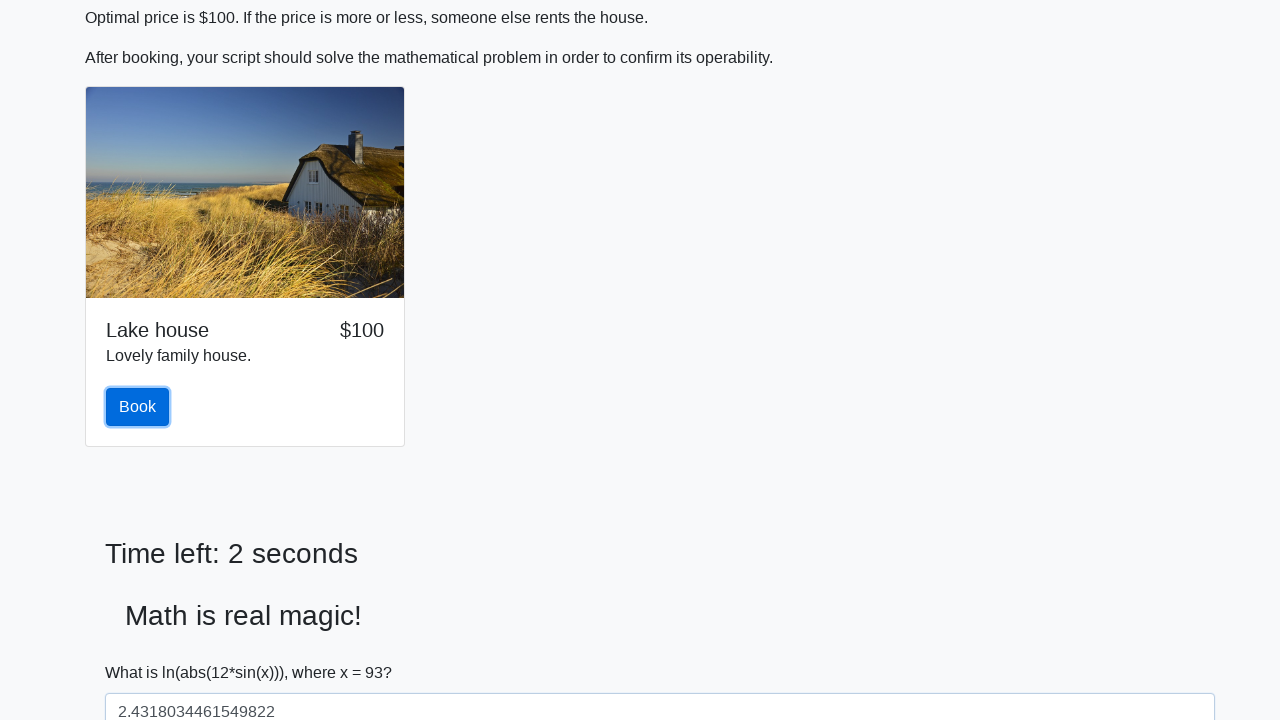

Clicked the solve button to submit at (143, 651) on xpath=//*[@id="solve"]
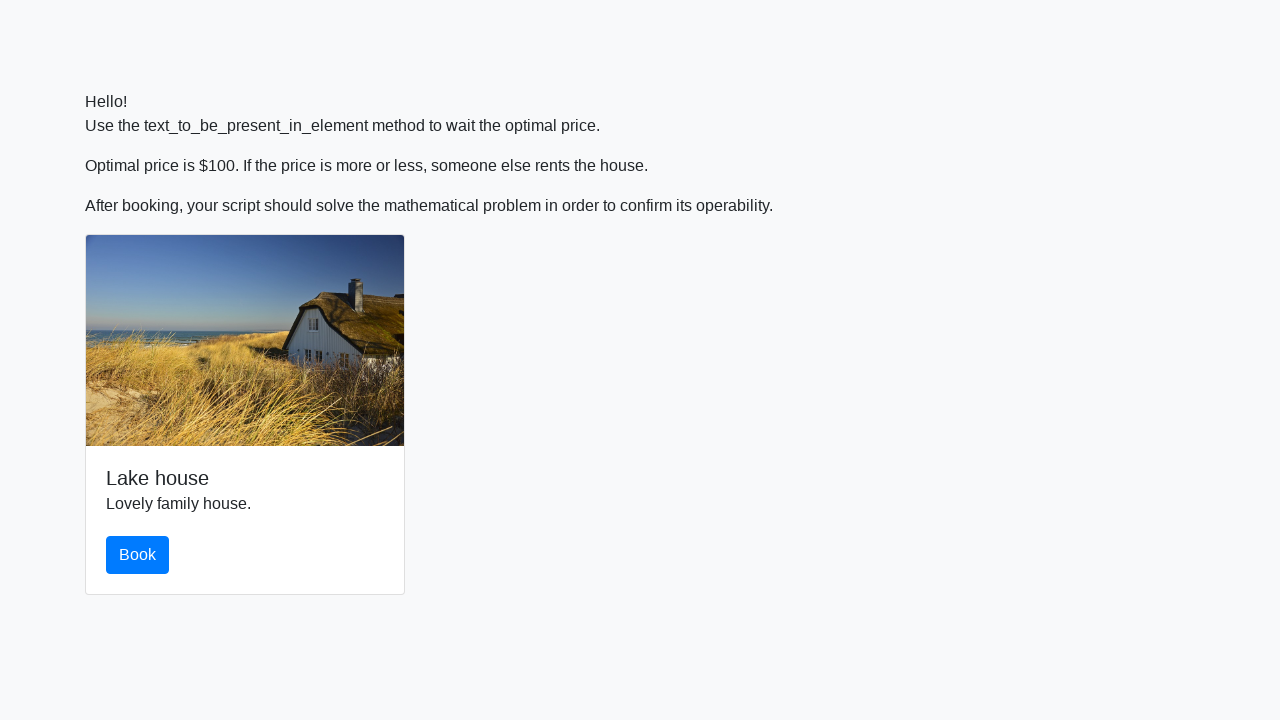

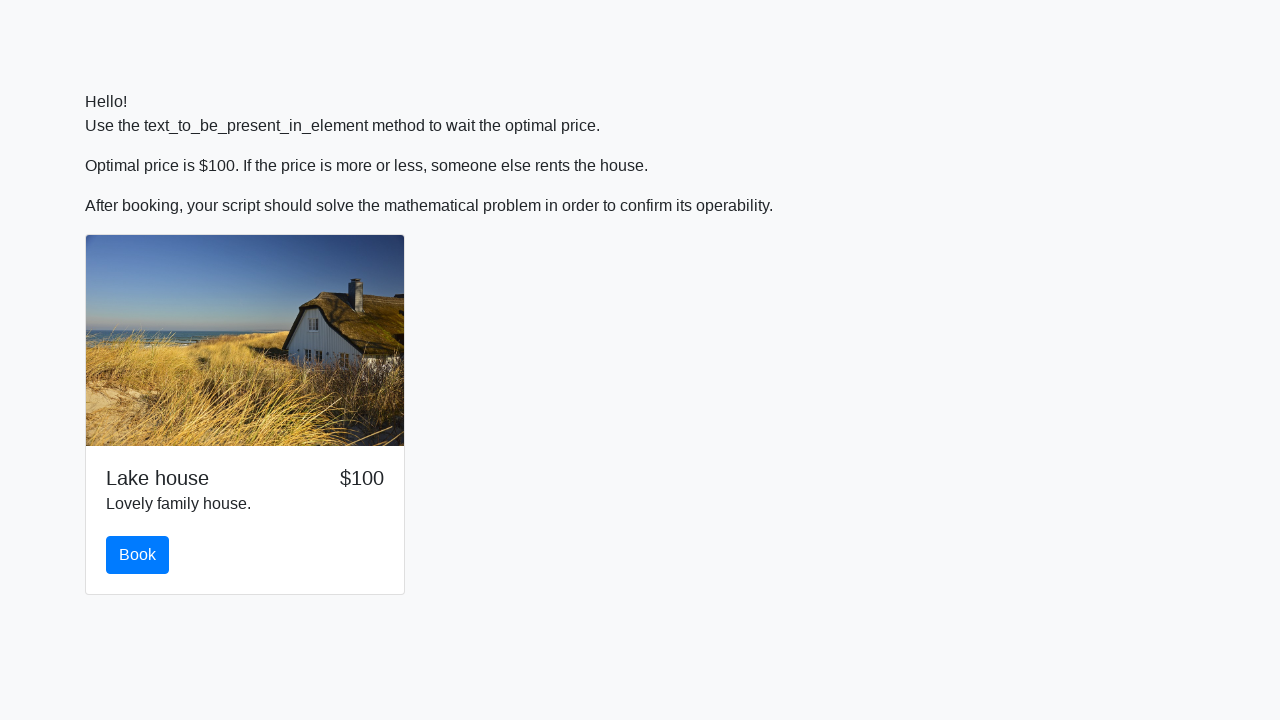